Verifies the presence of the OrangeHRM logo on the login page by checking that the company branding image is displayed

Starting URL: https://opensource-demo.orangehrmlive.com/web/index.php/auth/login

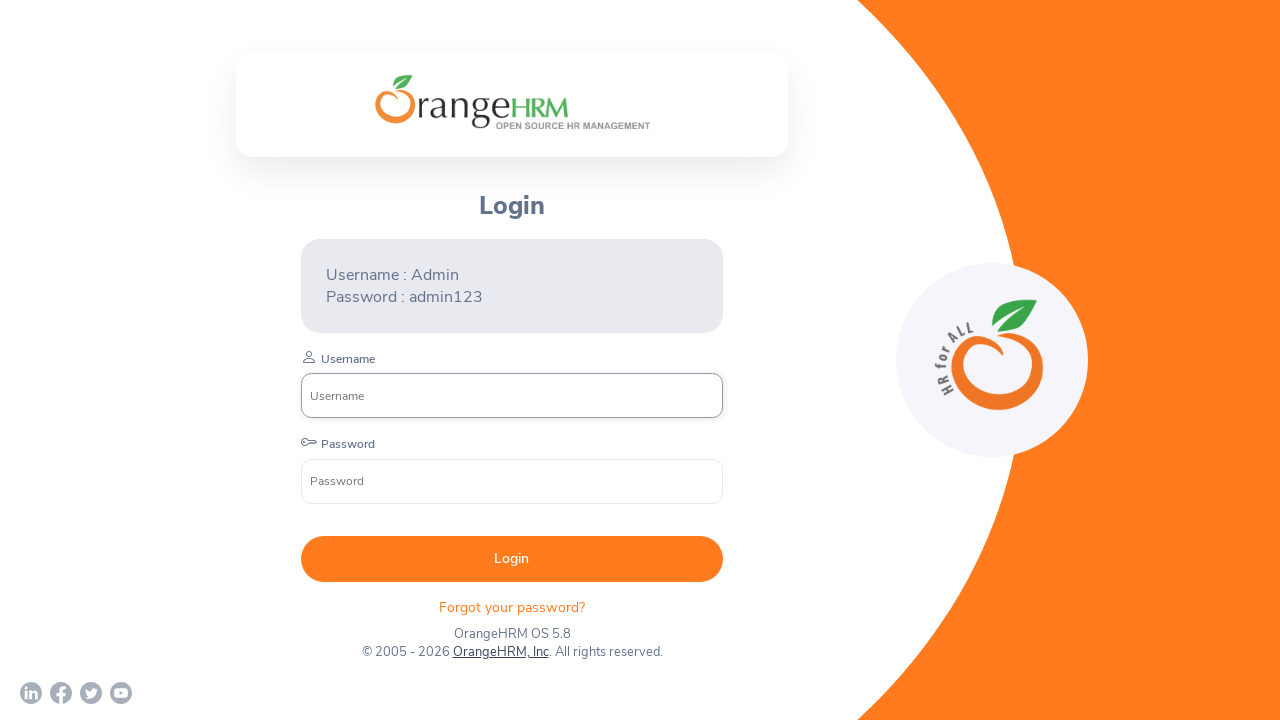

Waited for company branding logo element to load
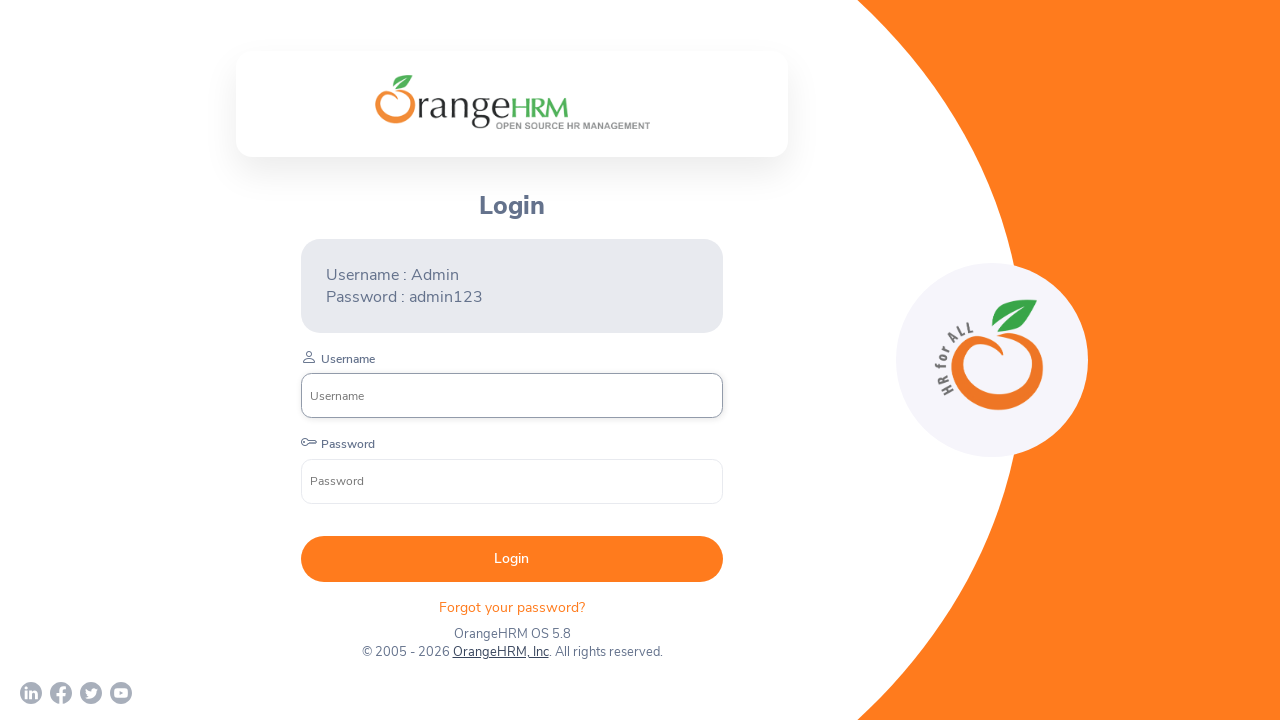

Located OrangeHRM company branding logo element
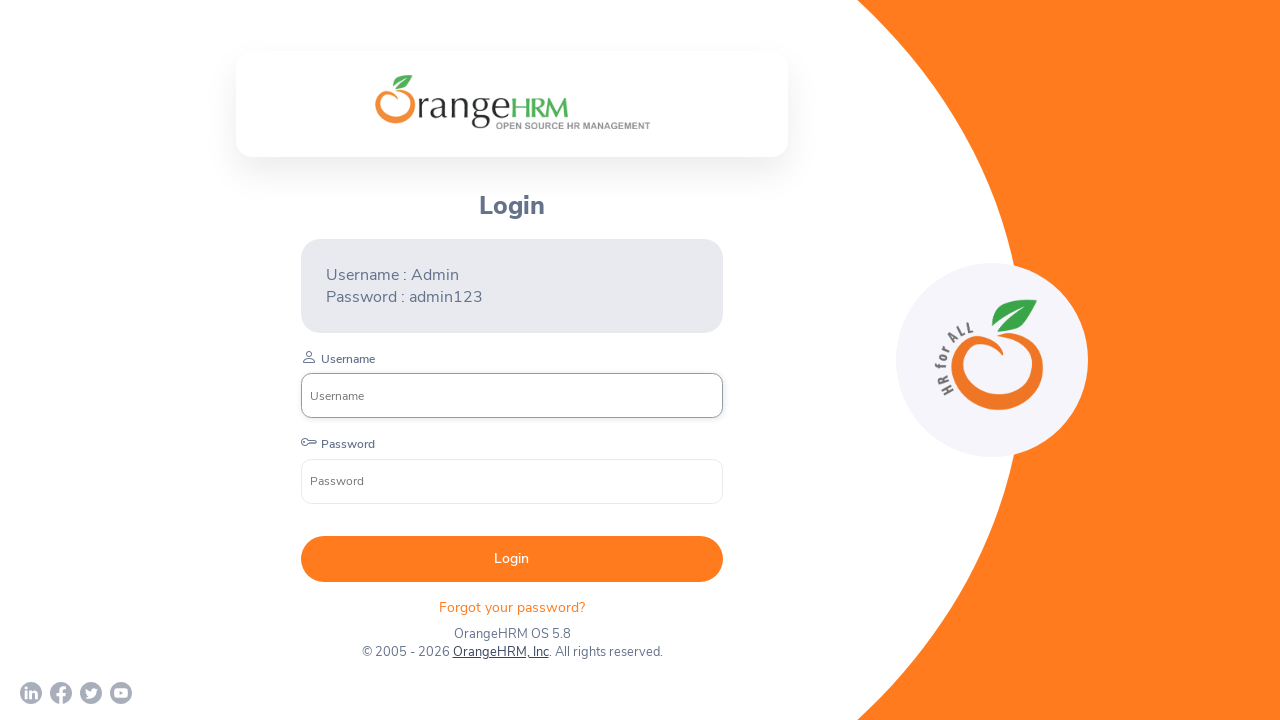

Verified OrangeHRM logo is visible on the login page
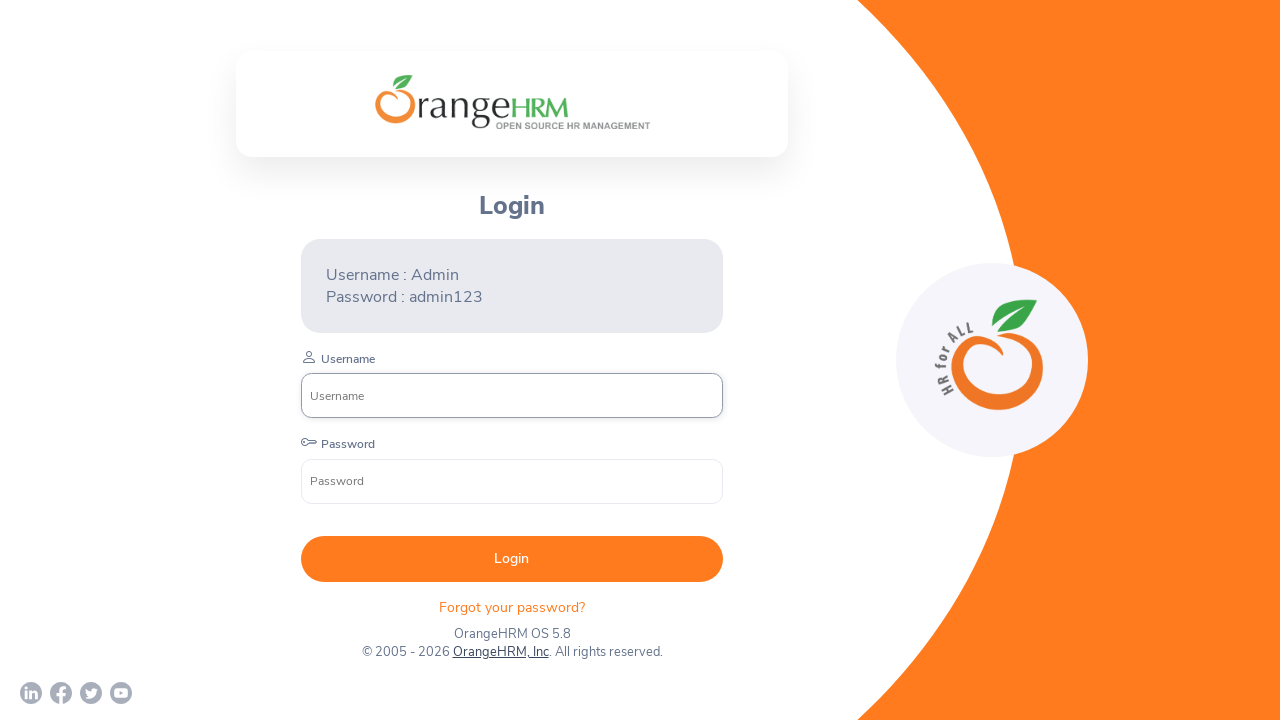

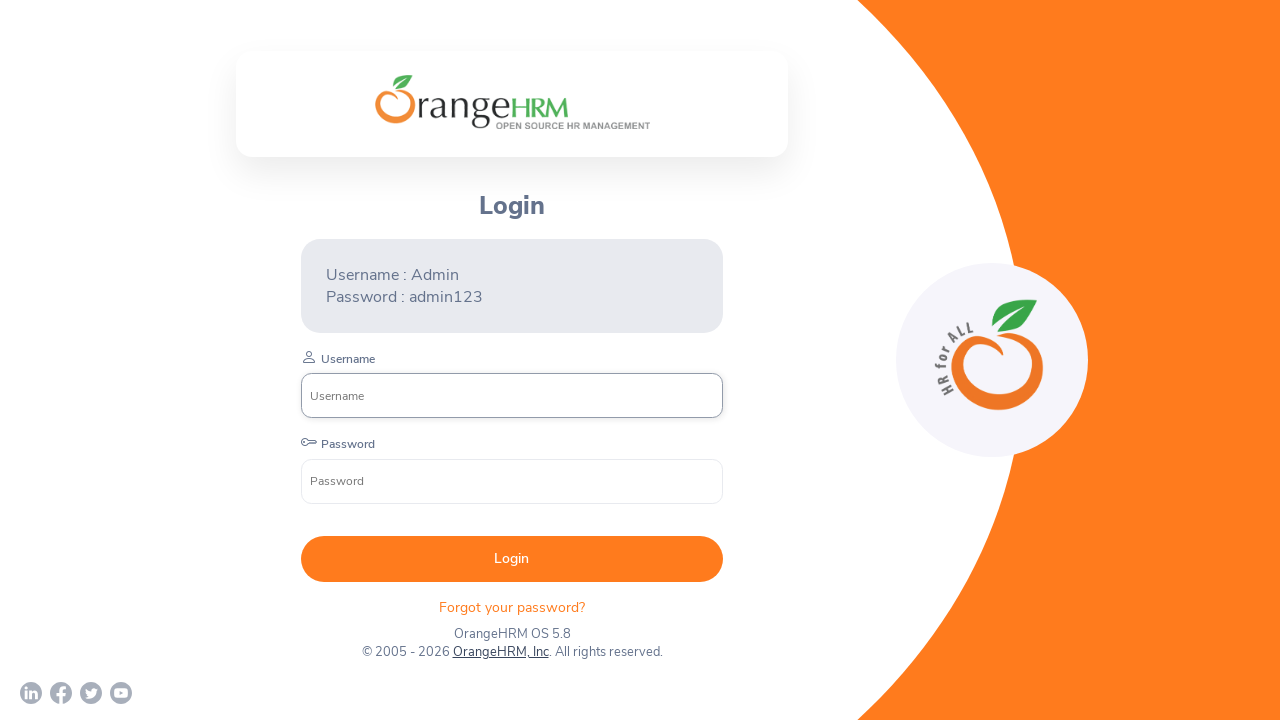